Tests JavaScript confirm and prompt dialogs by dismissing confirm, then sending text to prompt and accepting it

Starting URL: https://the-internet.herokuapp.com/javascript_alerts

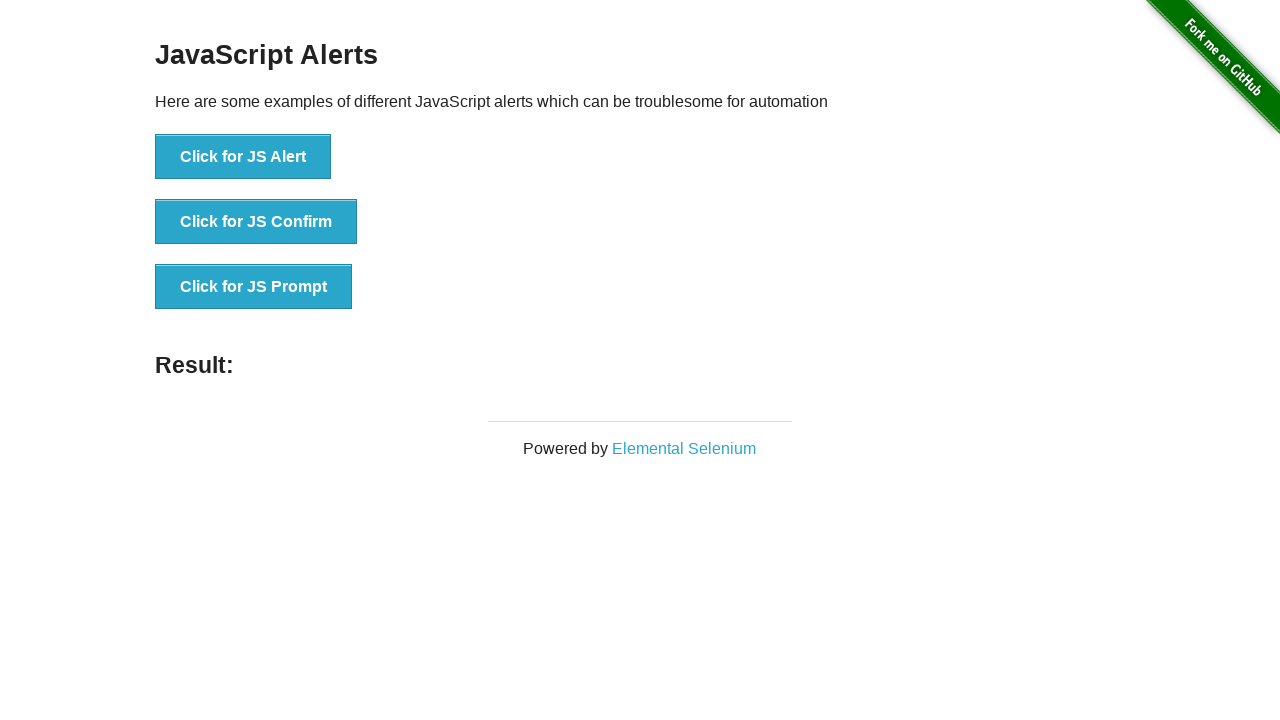

Clicked JS Confirm button at (256, 222) on xpath=//button[.='Click for JS Confirm']
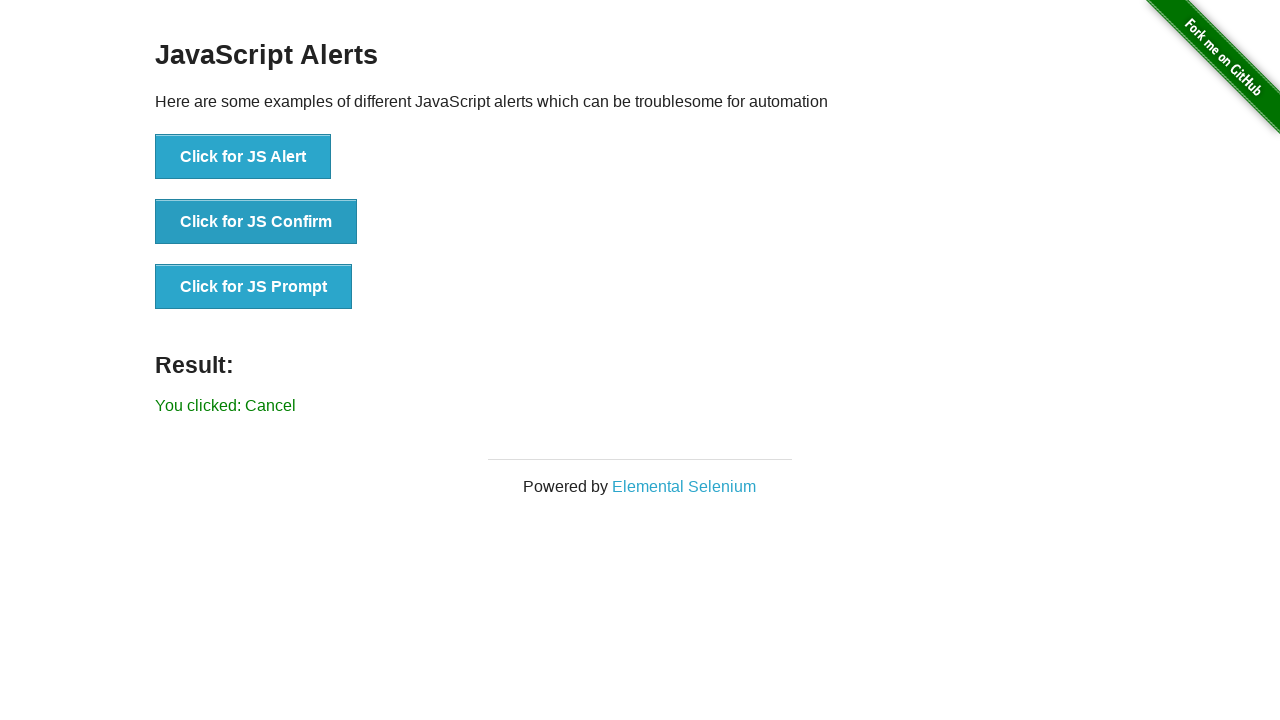

Dismissed the confirm dialog
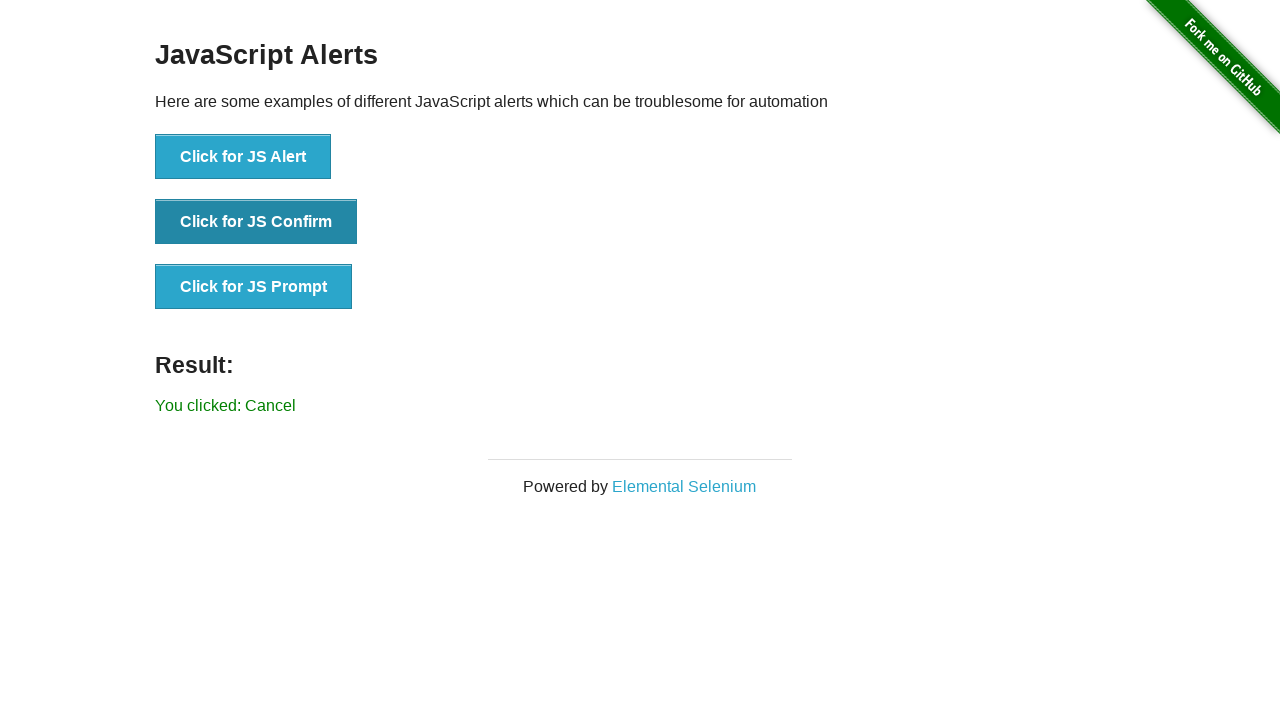

Located result element
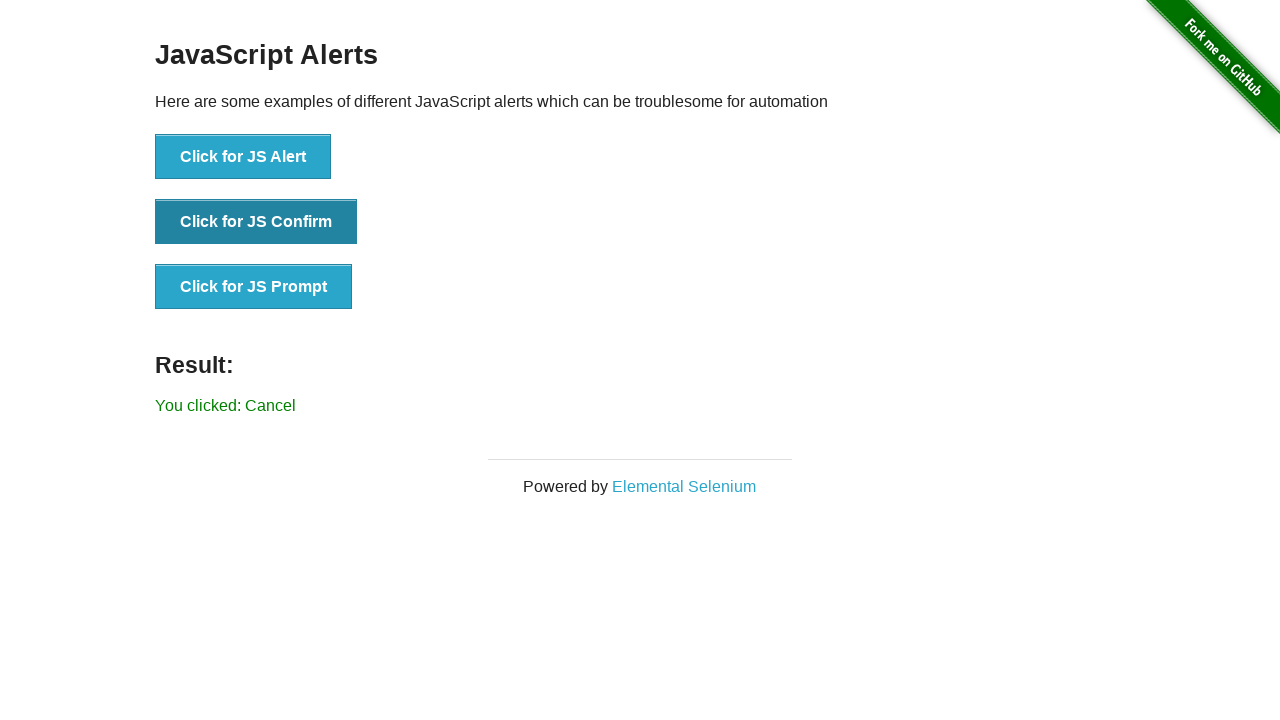

Verified cancel message displayed correctly
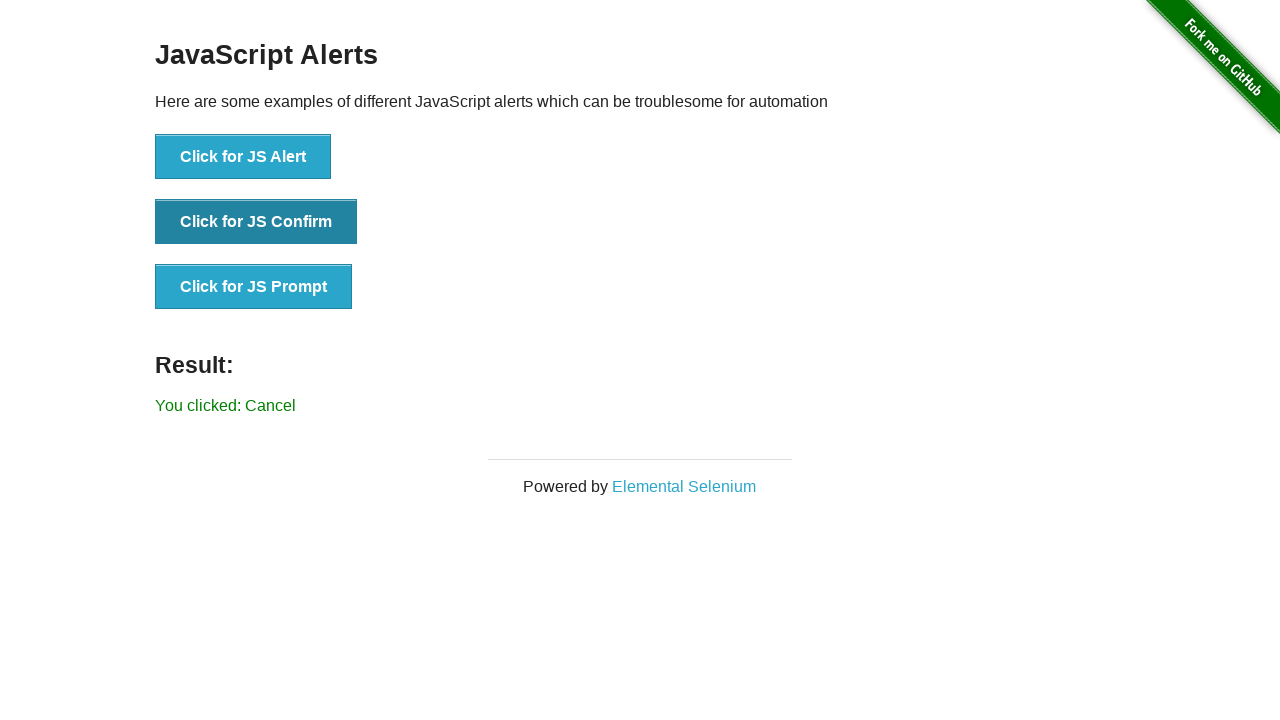

Clicked JS Prompt button at (254, 287) on xpath=//button[.='Click for JS Prompt']
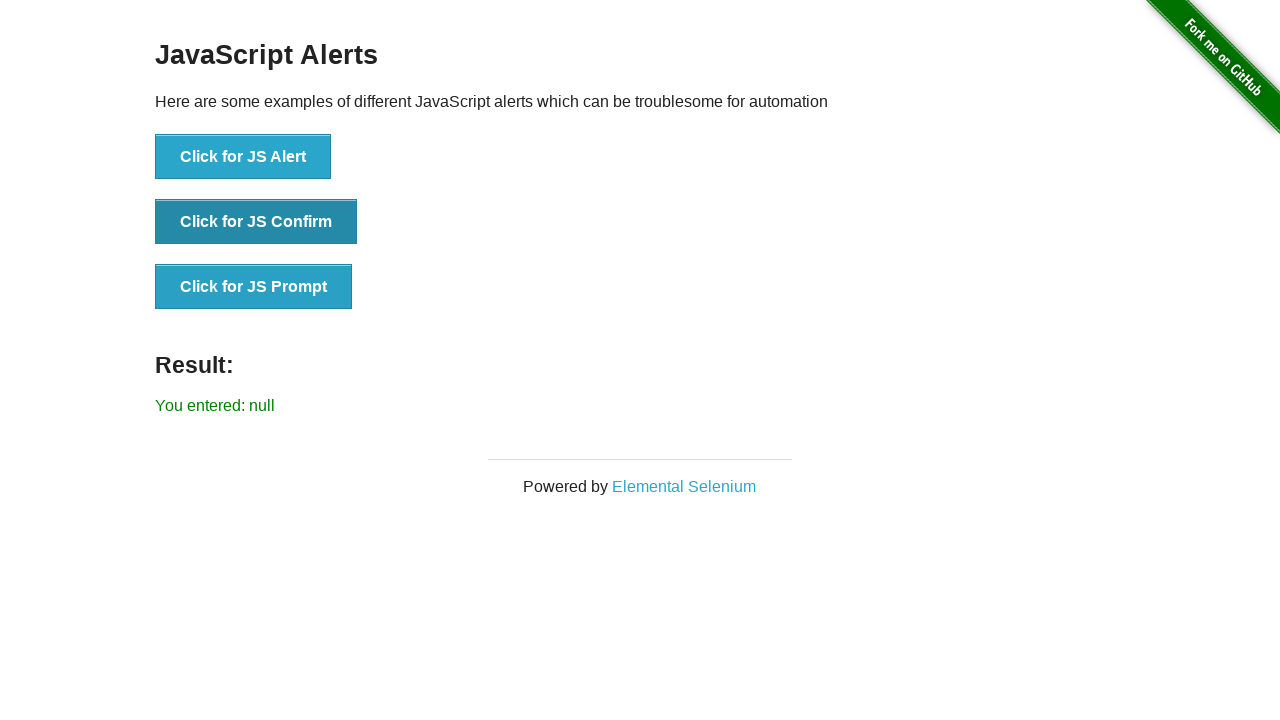

Set up dialog handler to accept prompt with text 'CodeFish SDET Program'
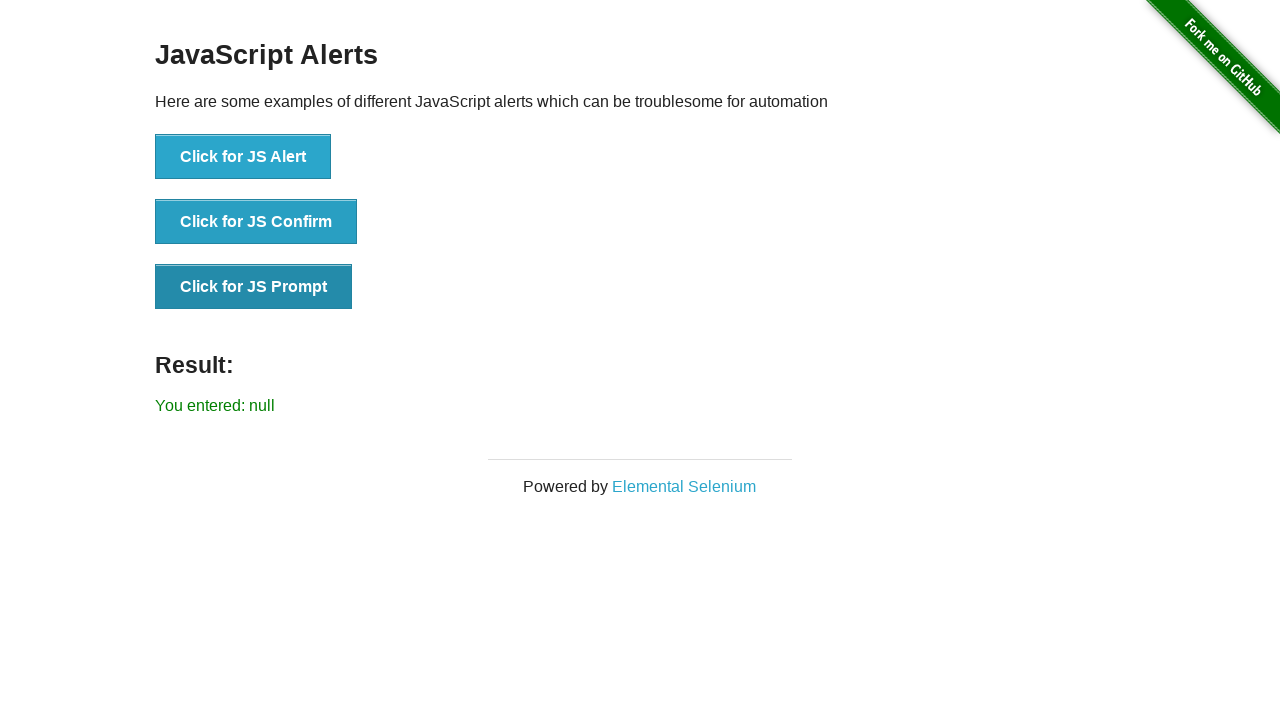

Waited 500ms for result to update
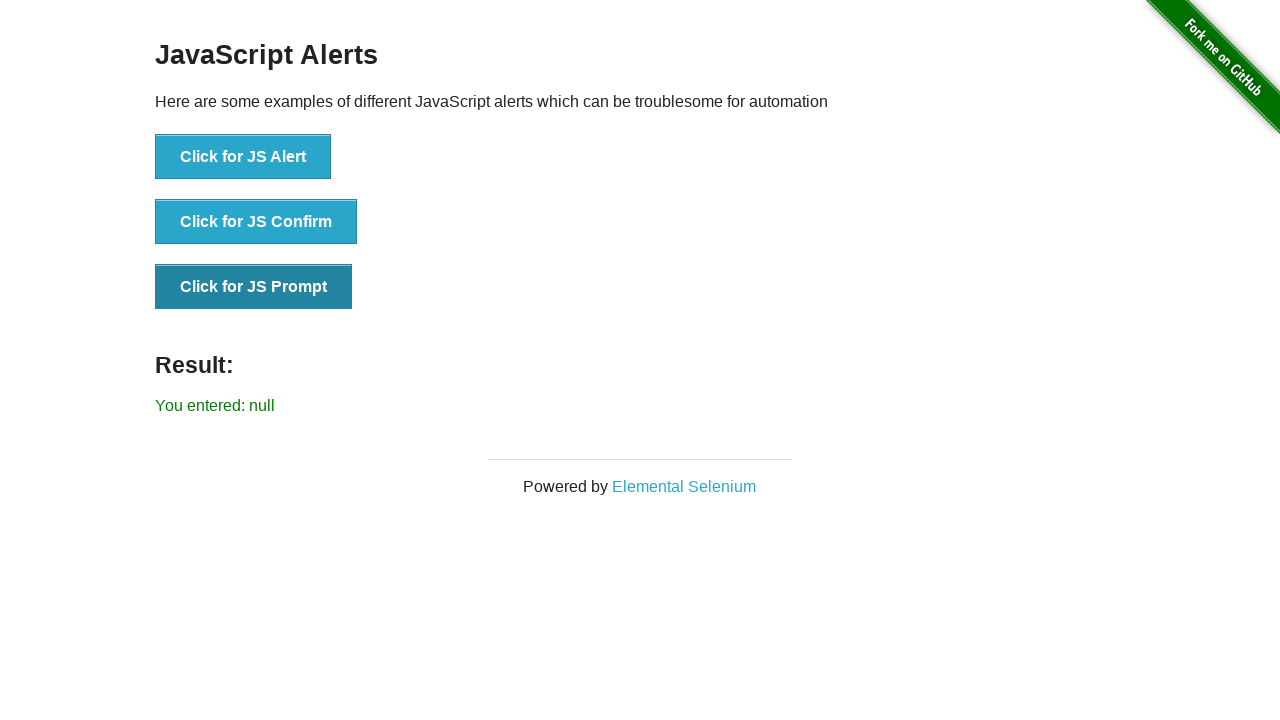

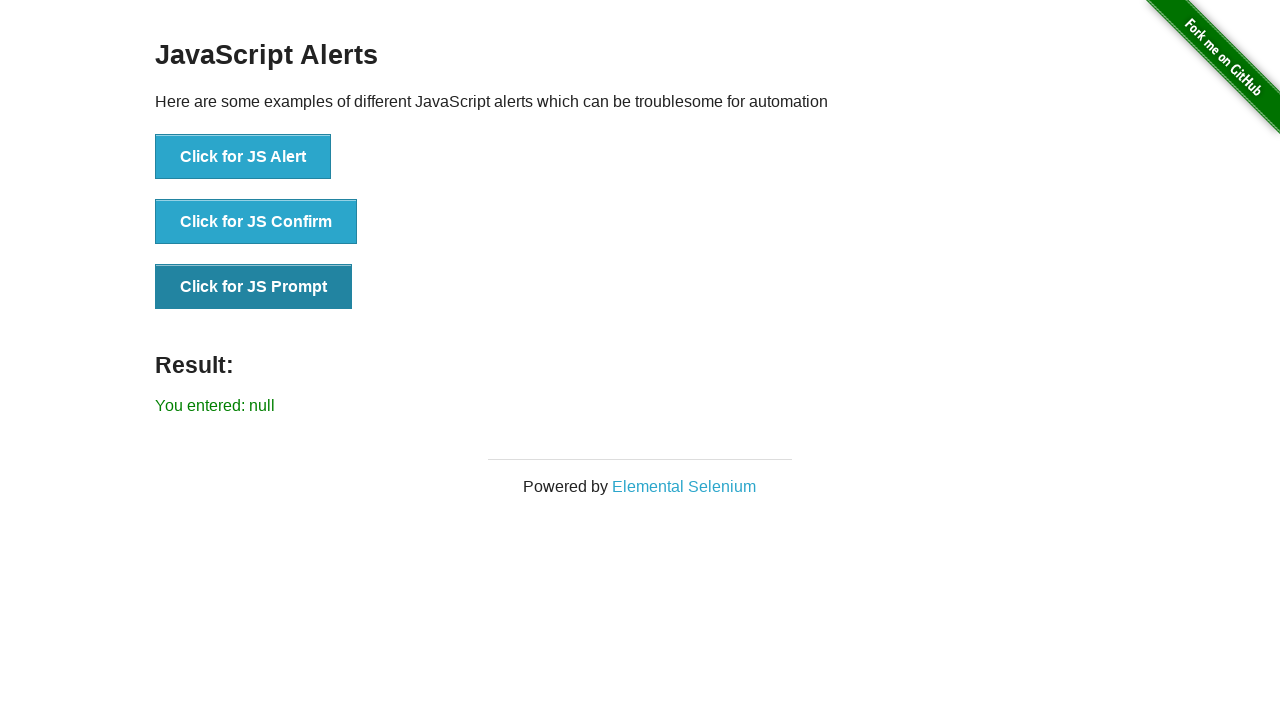